Tests the jQuery UI Selectable demo by navigating to the Selectable widget, switching to the demo iframe, selecting multiple list items using Ctrl+Click, then navigating to the Demos page.

Starting URL: https://jqueryui.com/

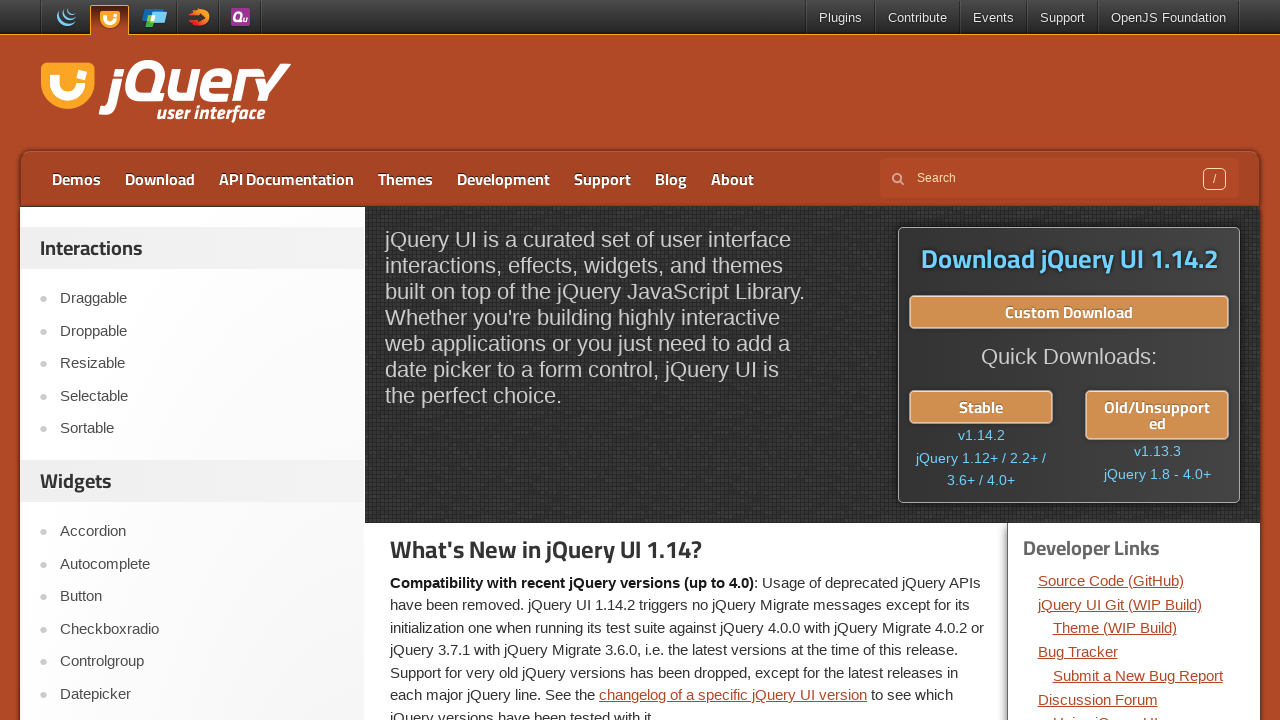

Clicked on 'Selectable' link at (202, 396) on text=Selectable
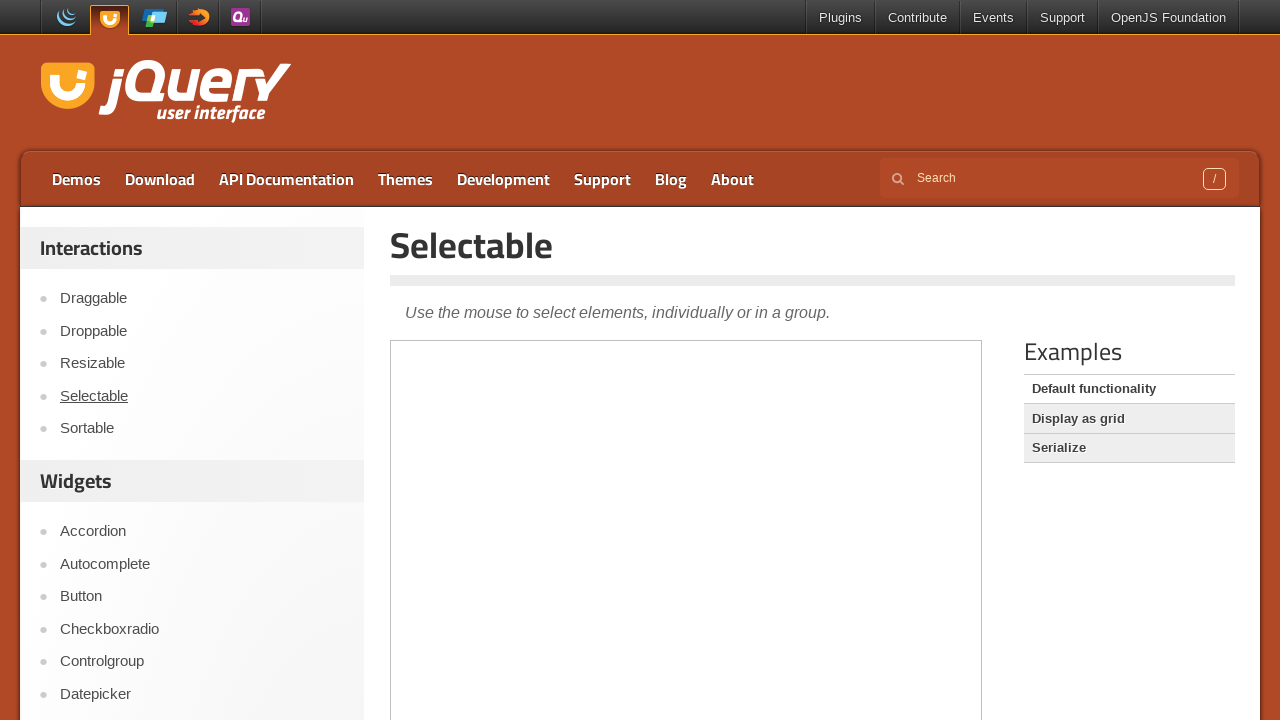

Located demo iframe
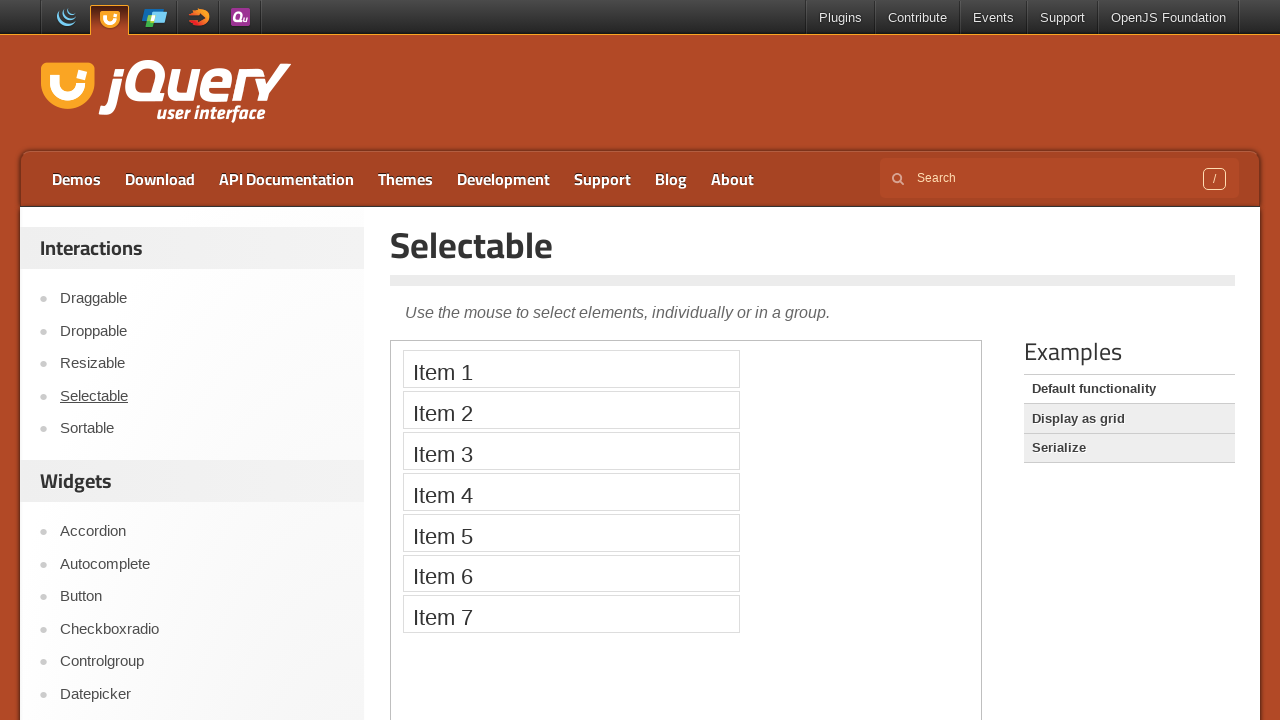

Located first selectable list item
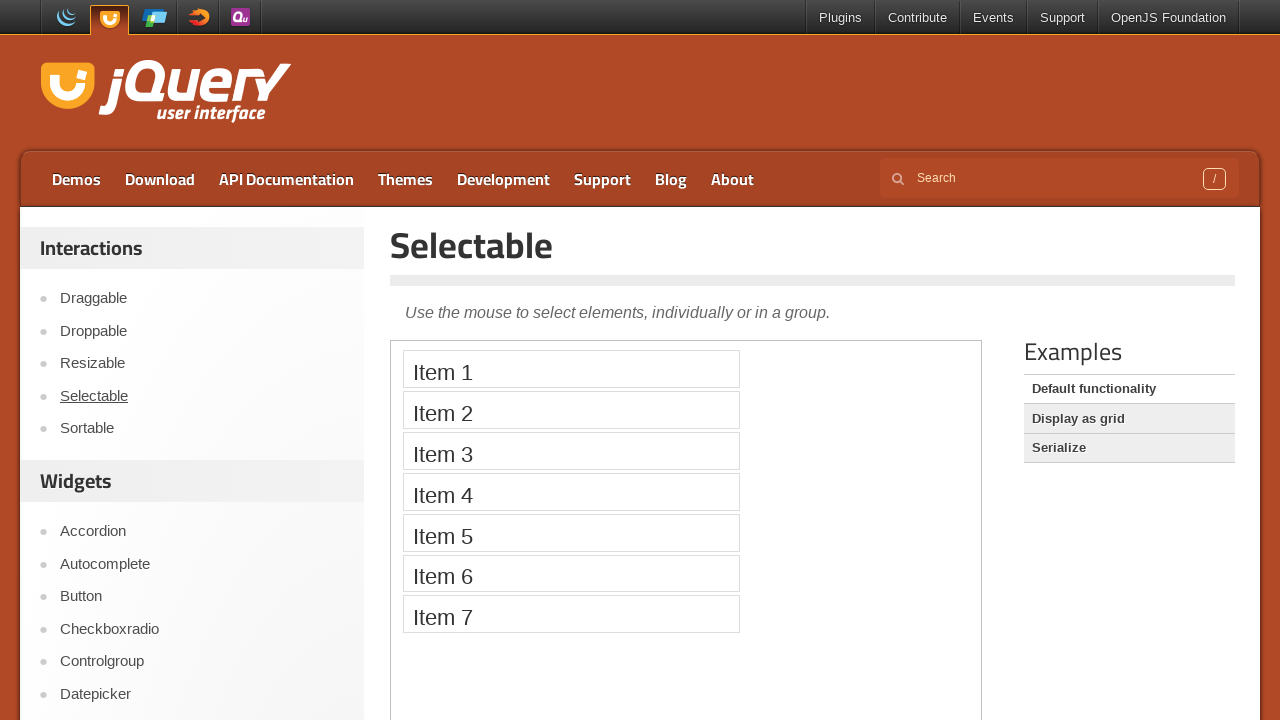

Located second selectable list item
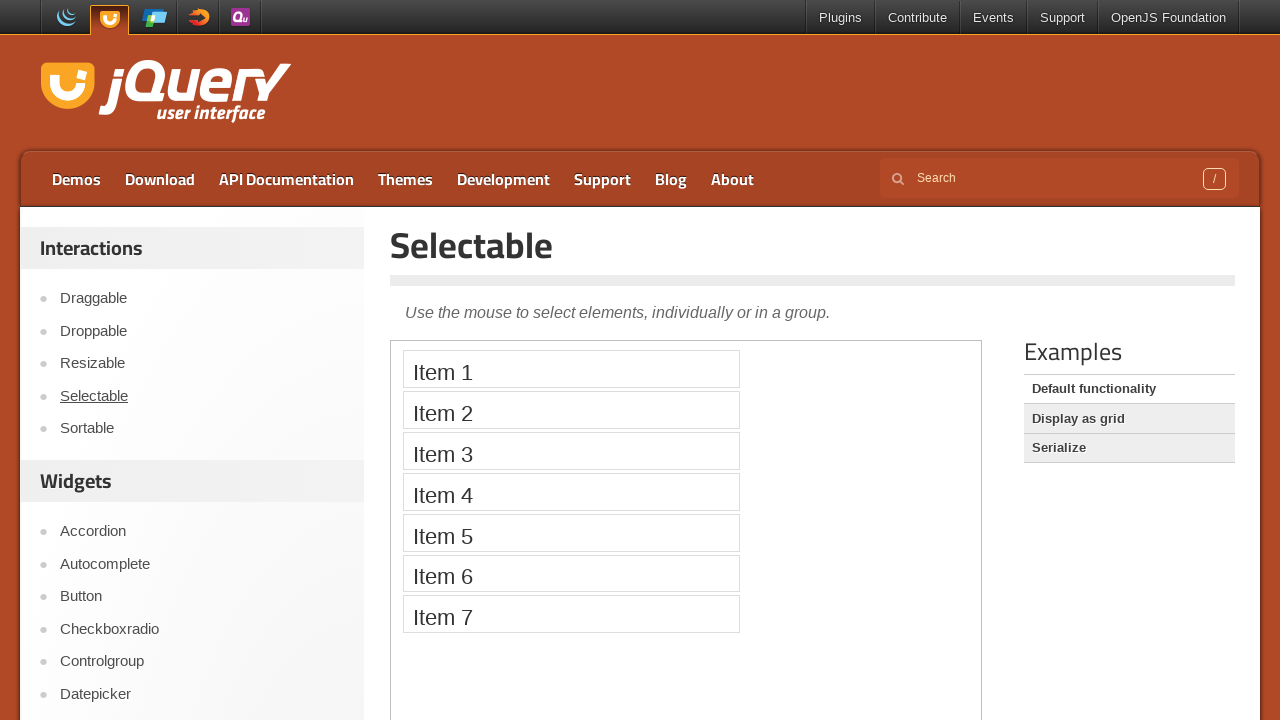

Located third selectable list item
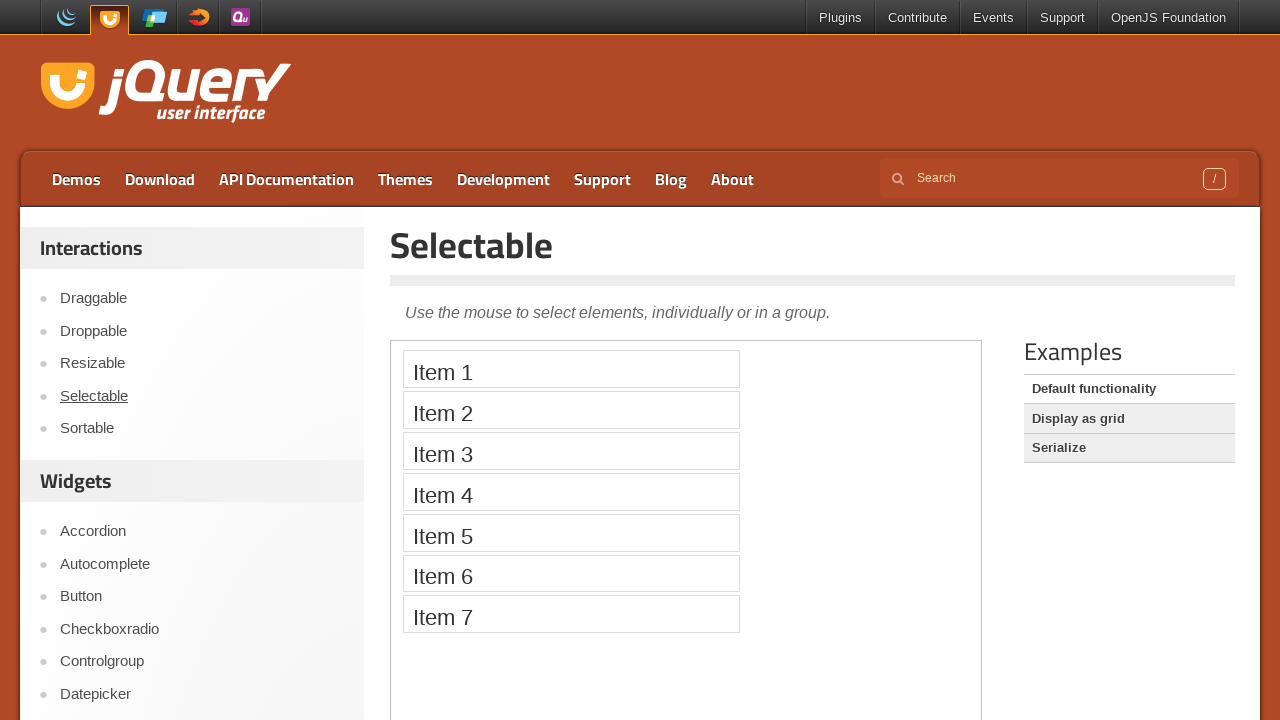

Located fourth selectable list item
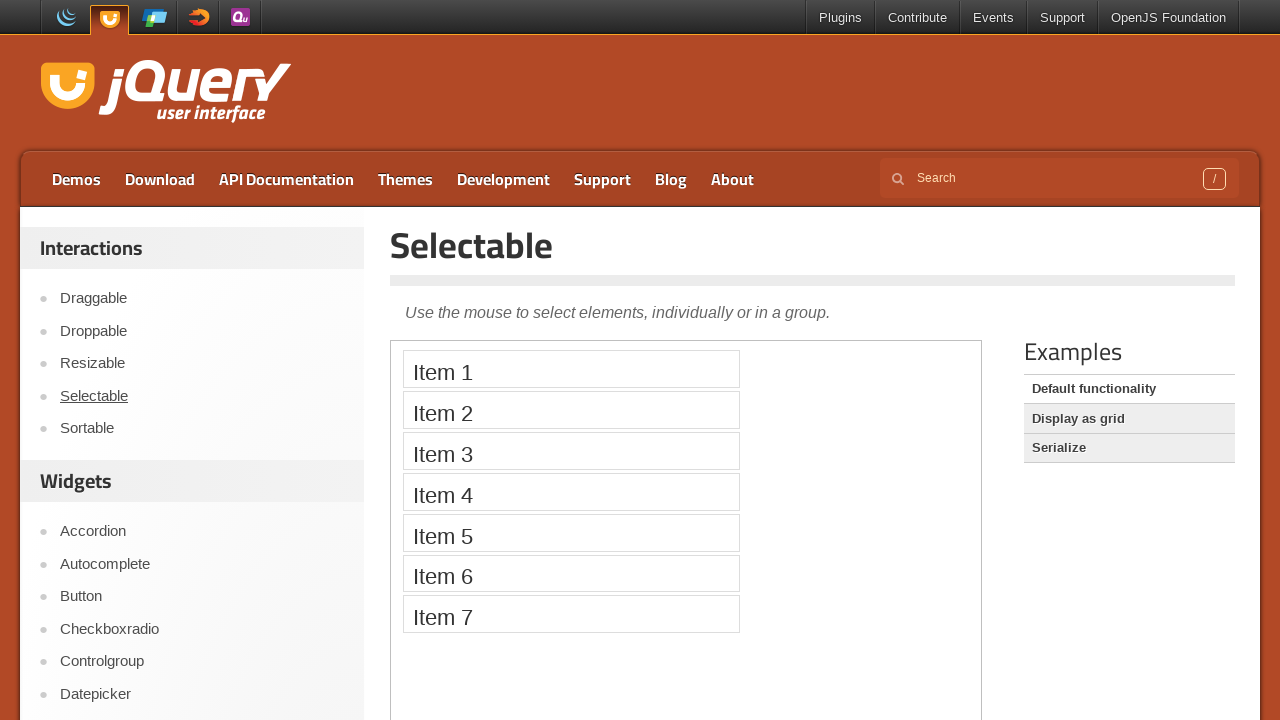

Located fifth selectable list item
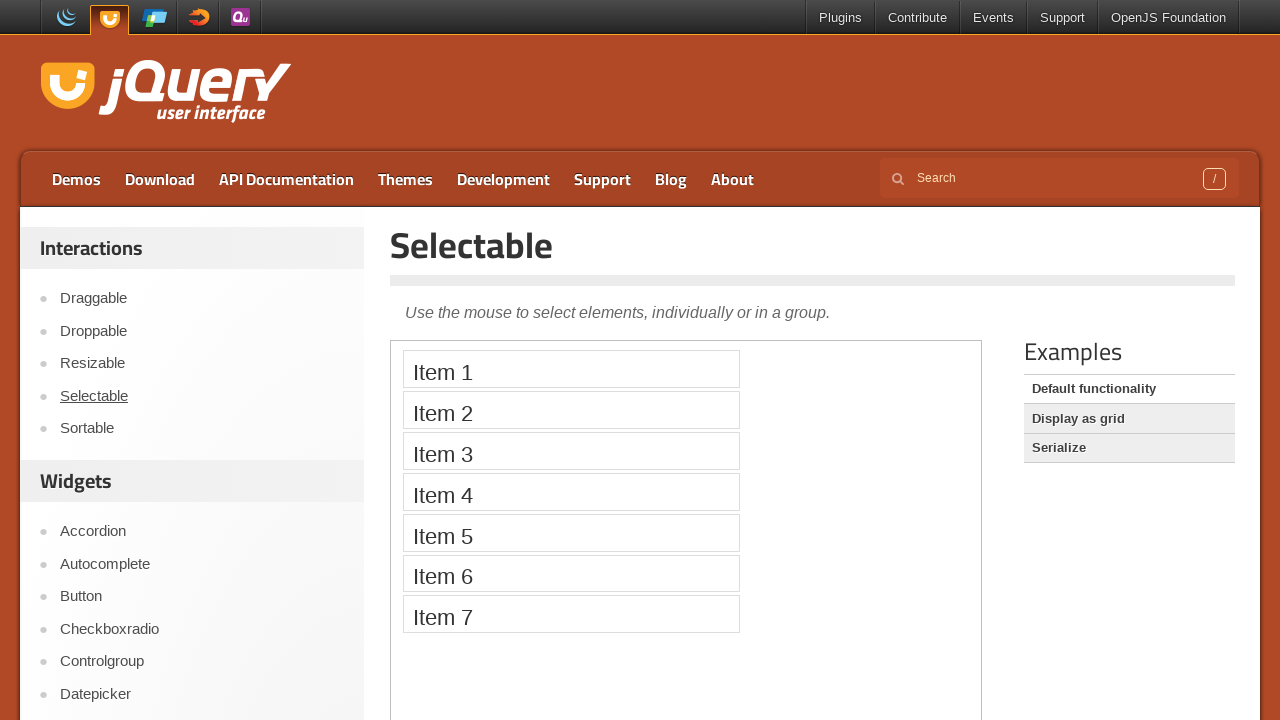

Located sixth selectable list item
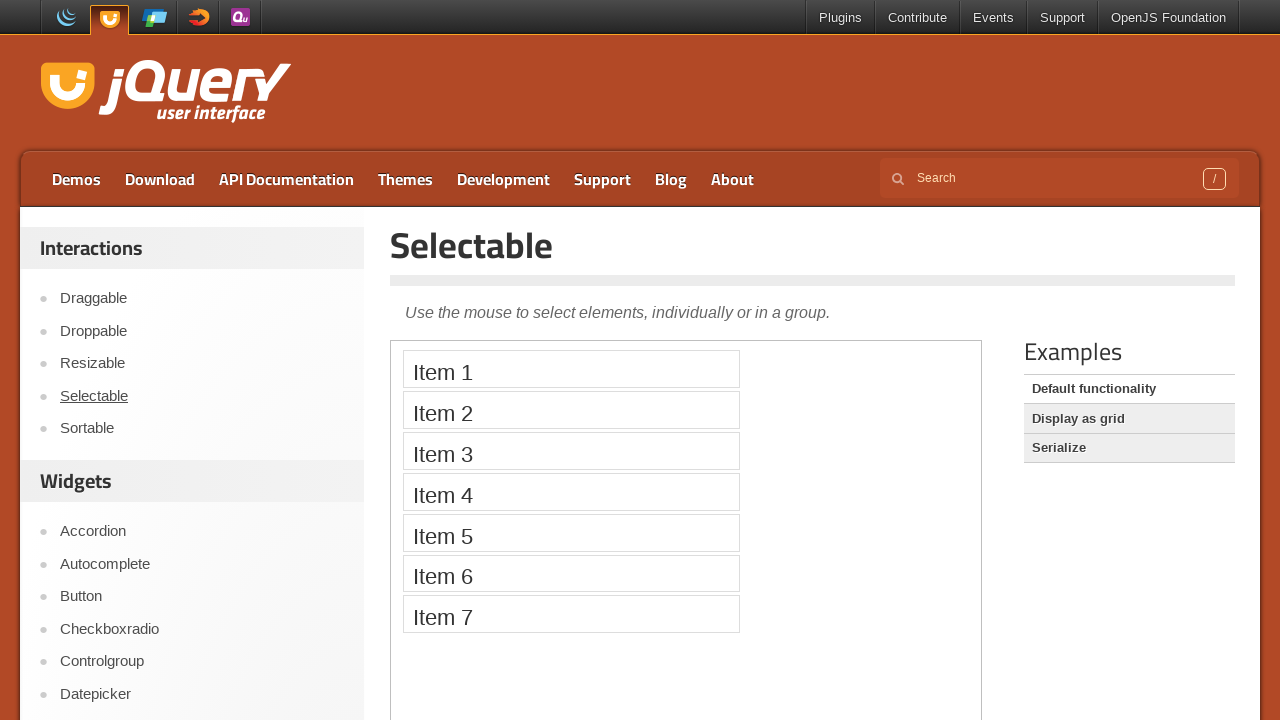

Ctrl+clicked first list item at (571, 369) on iframe.demo-frame >> internal:control=enter-frame >> ol.ui-selectable li >> nth=
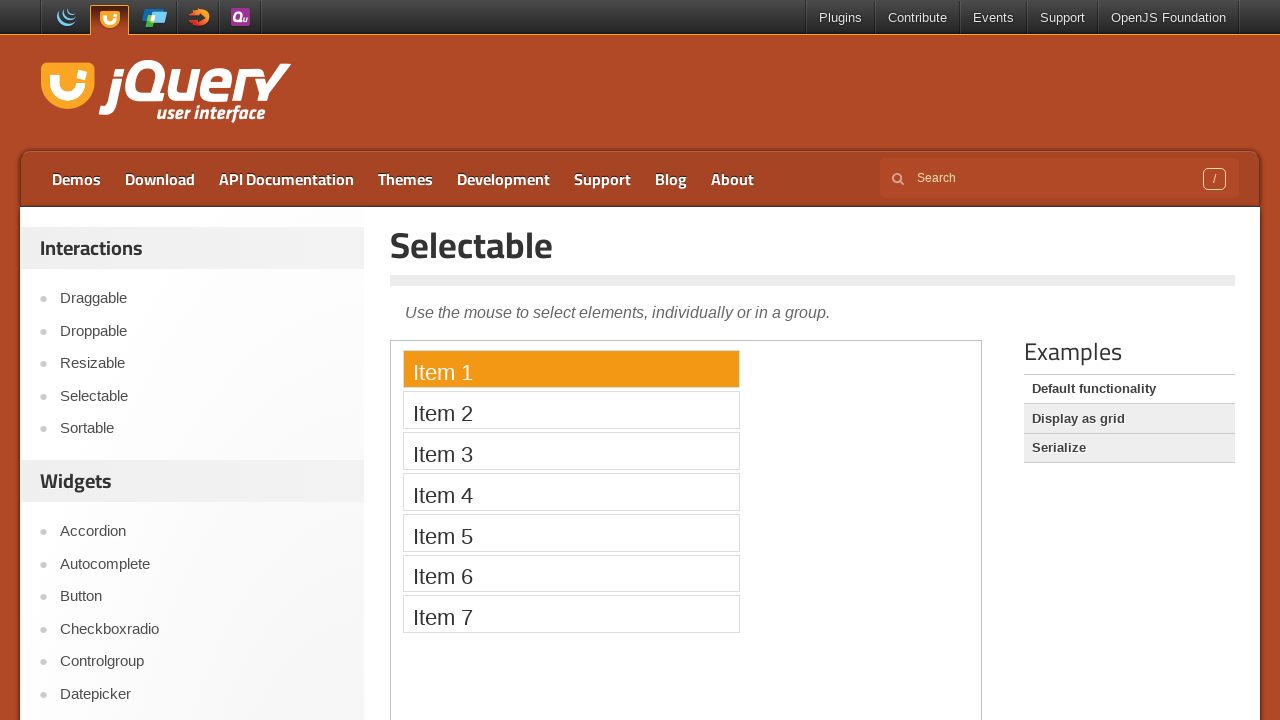

Ctrl+clicked third list item at (571, 451) on iframe.demo-frame >> internal:control=enter-frame >> ol.ui-selectable li >> nth=
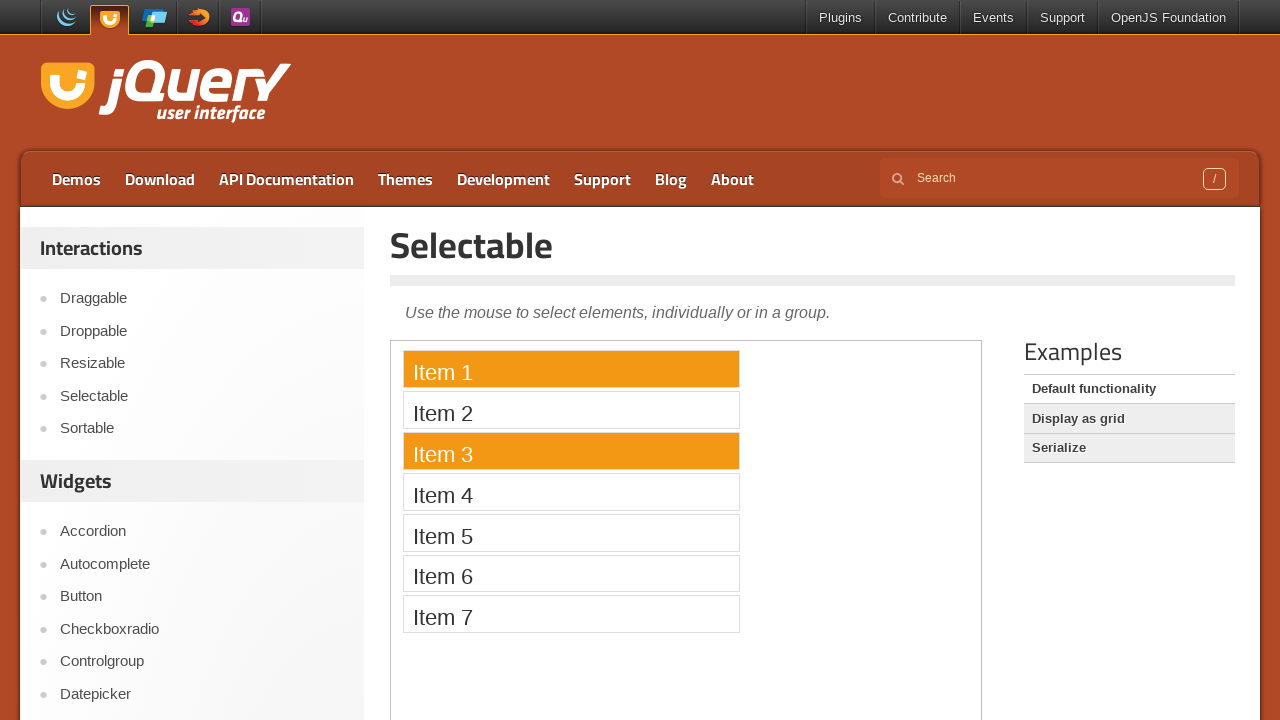

Ctrl+clicked fifth list item at (571, 532) on iframe.demo-frame >> internal:control=enter-frame >> ol.ui-selectable li >> nth=
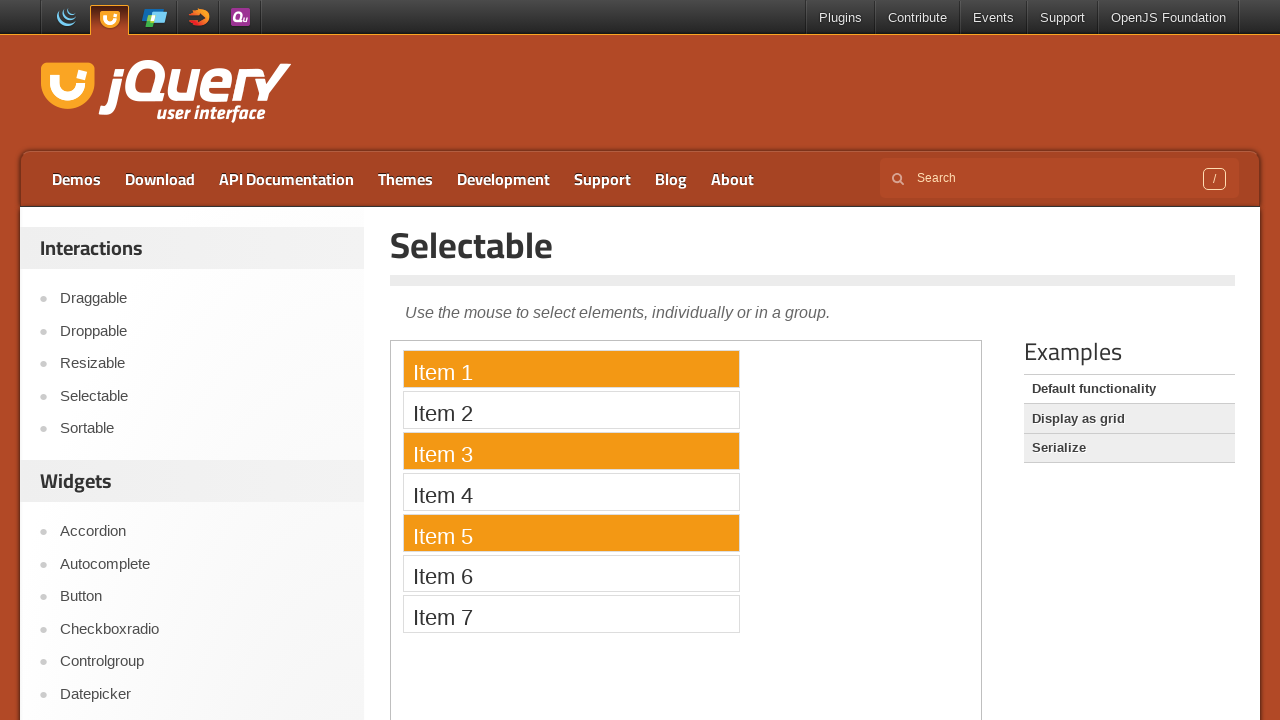

Ctrl+clicked second list item at (571, 410) on iframe.demo-frame >> internal:control=enter-frame >> ol.ui-selectable li >> nth=
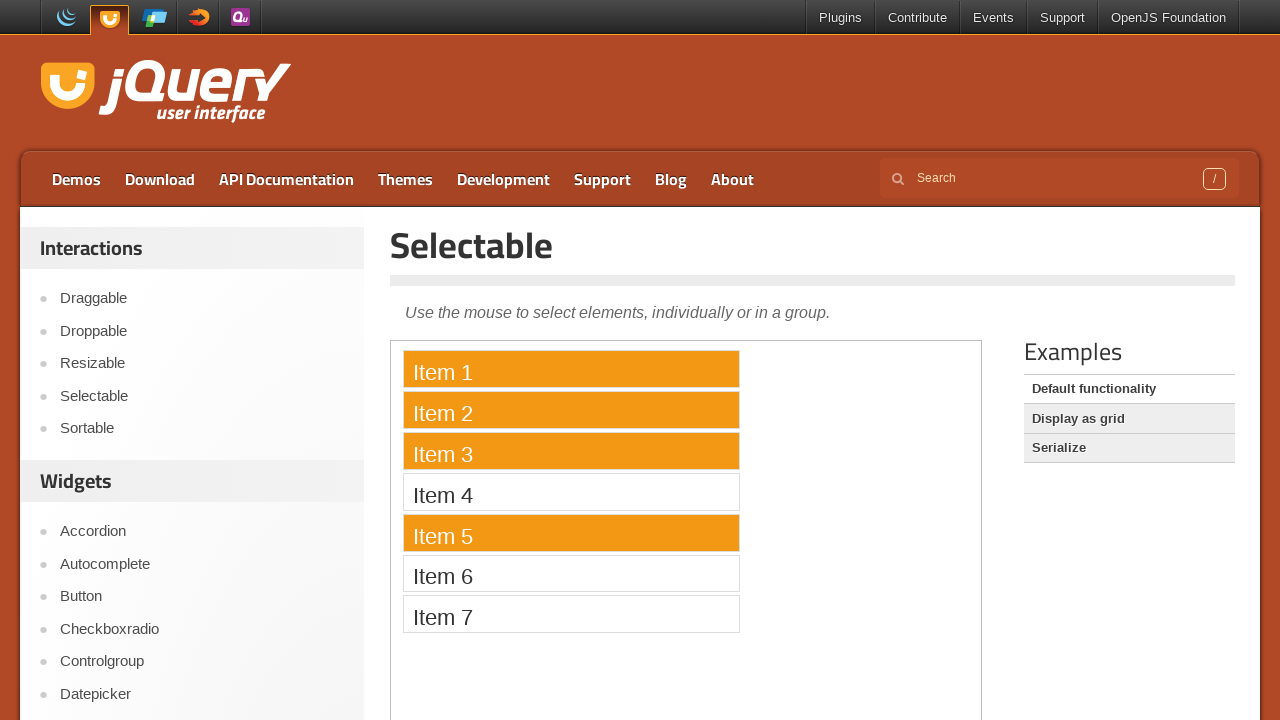

Ctrl+clicked fourth list item at (571, 492) on iframe.demo-frame >> internal:control=enter-frame >> ol.ui-selectable li >> nth=
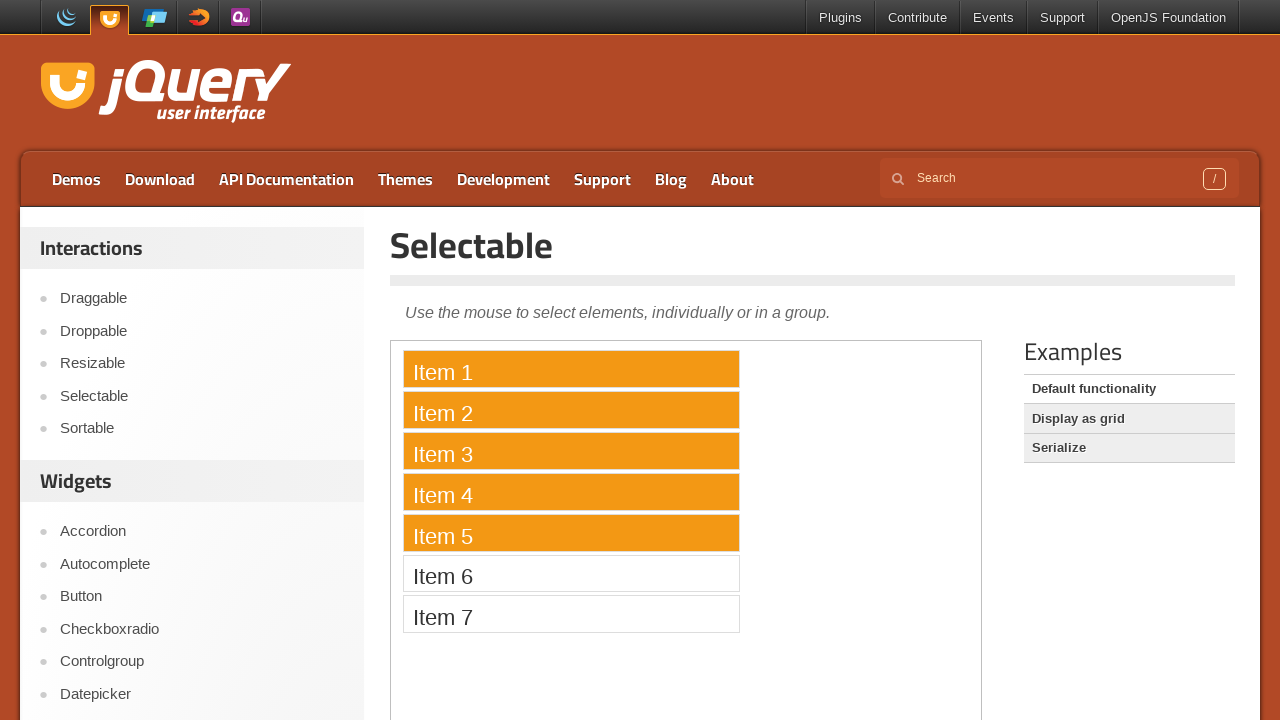

Ctrl+clicked sixth list item at (571, 573) on iframe.demo-frame >> internal:control=enter-frame >> ol.ui-selectable li >> nth=
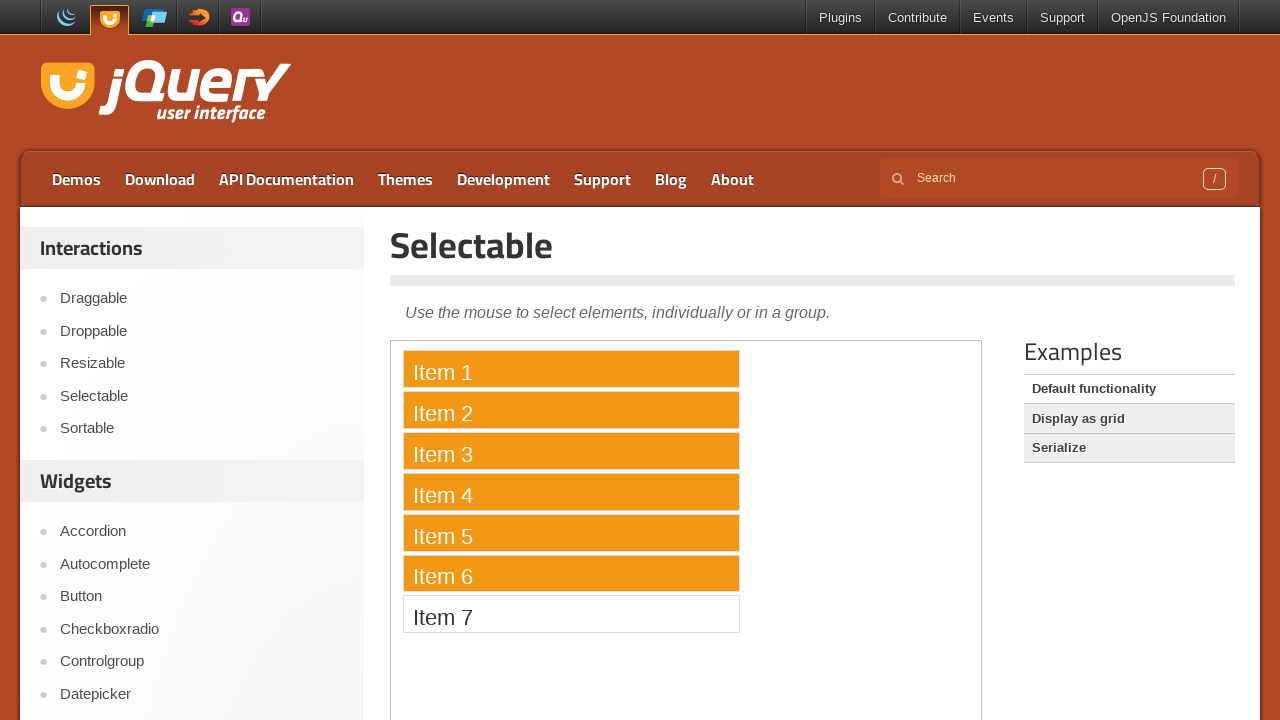

Clicked on 'Demos' link at (76, 179) on text=Demos
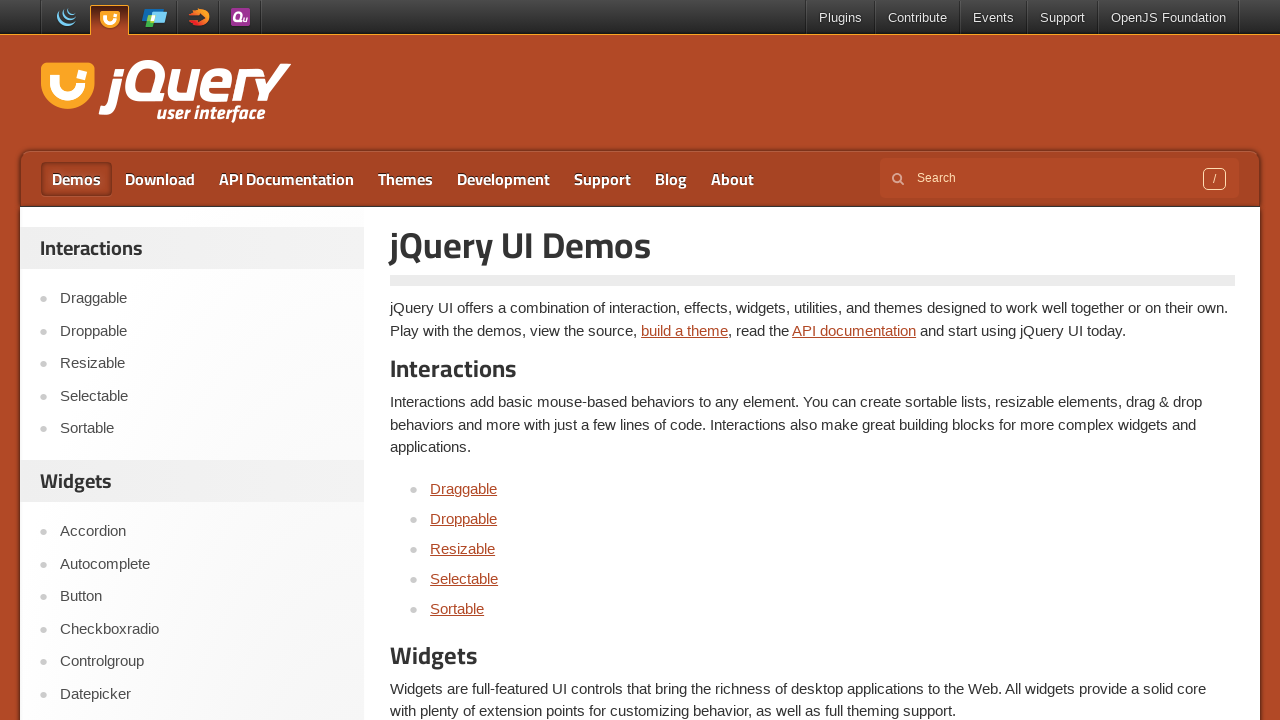

Waited for page to load with networkidle state
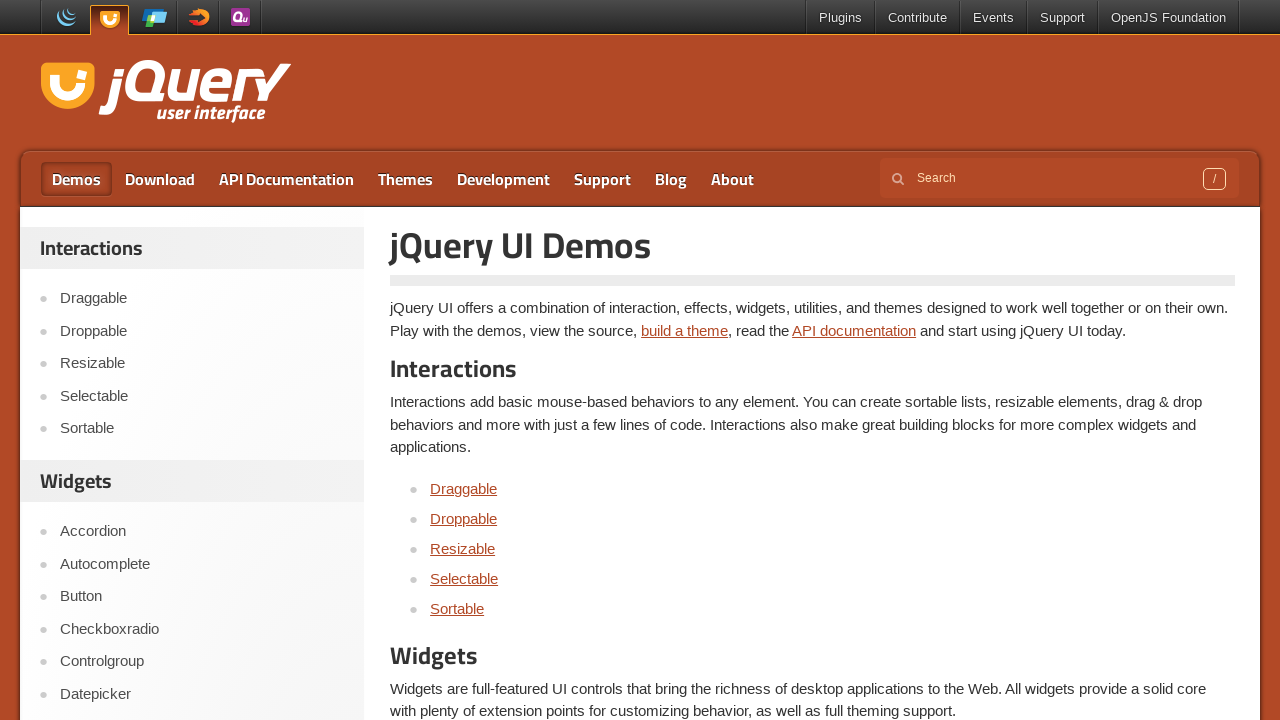

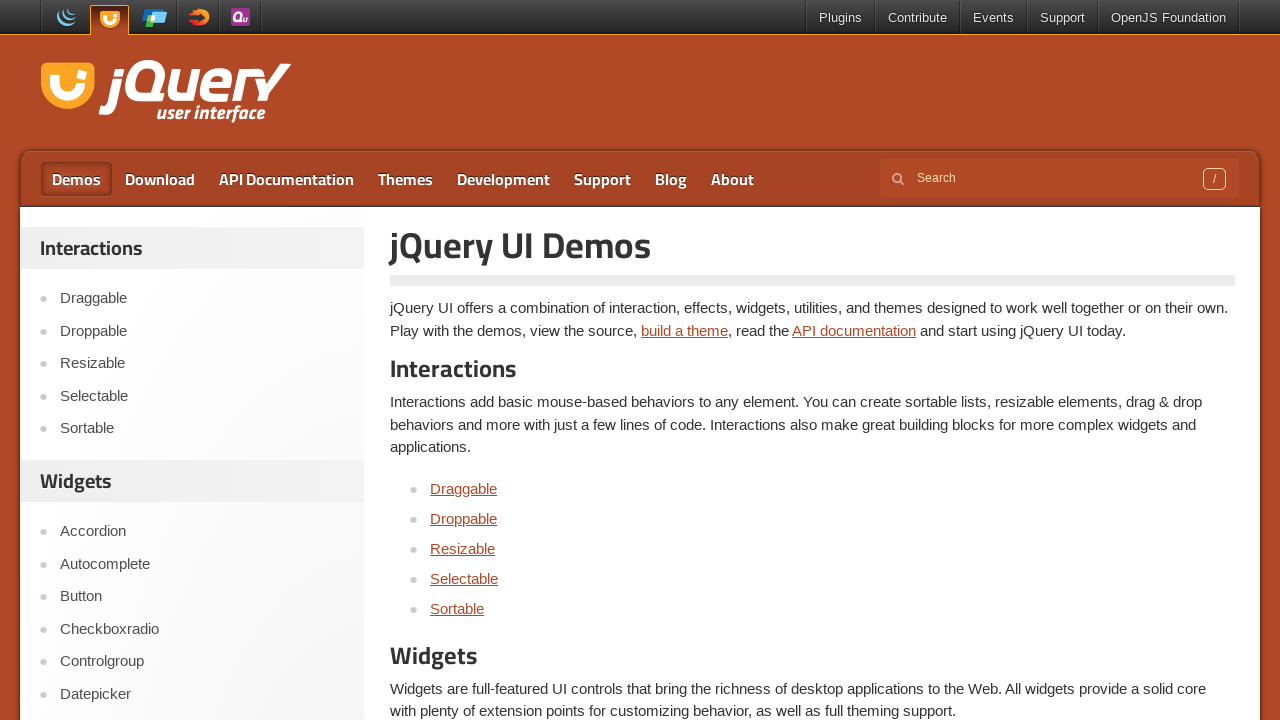